Tests interaction with Shadow DOM elements by navigating through nested shadow roots and filling an input field with a pizza type

Starting URL: https://selectorshub.com/xpath-practice-page/

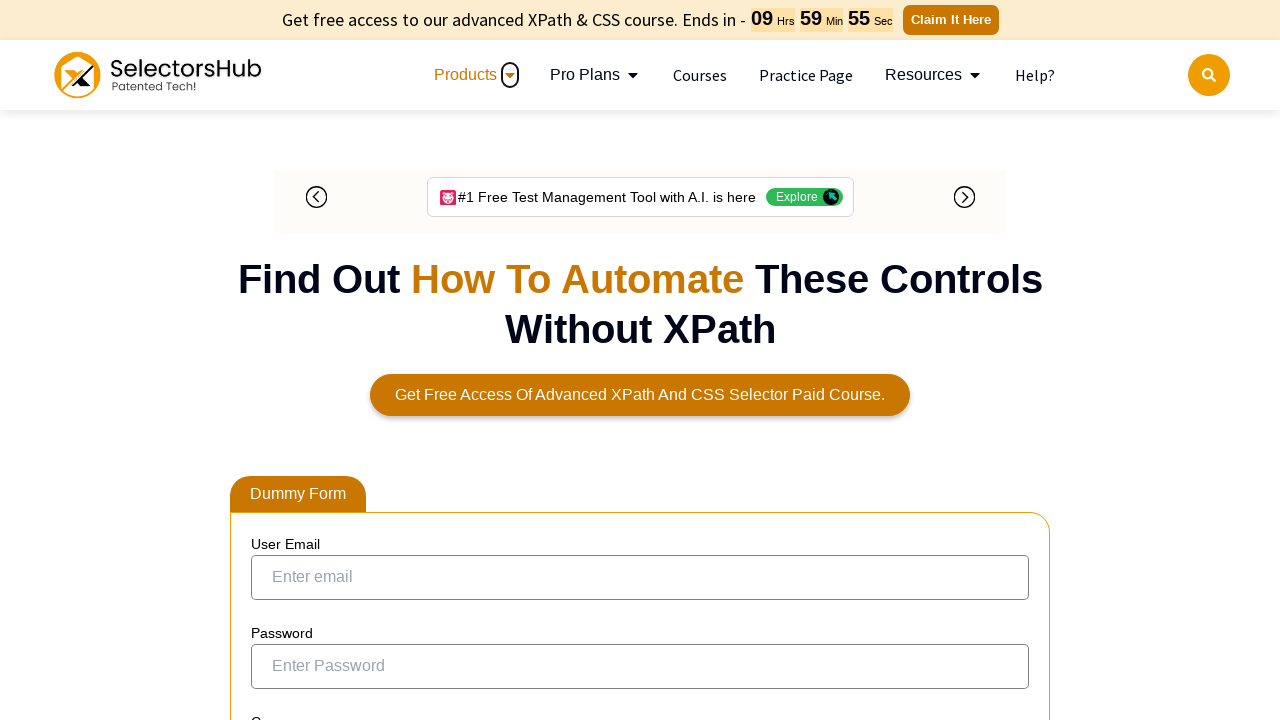

Waited 3 seconds for page to load
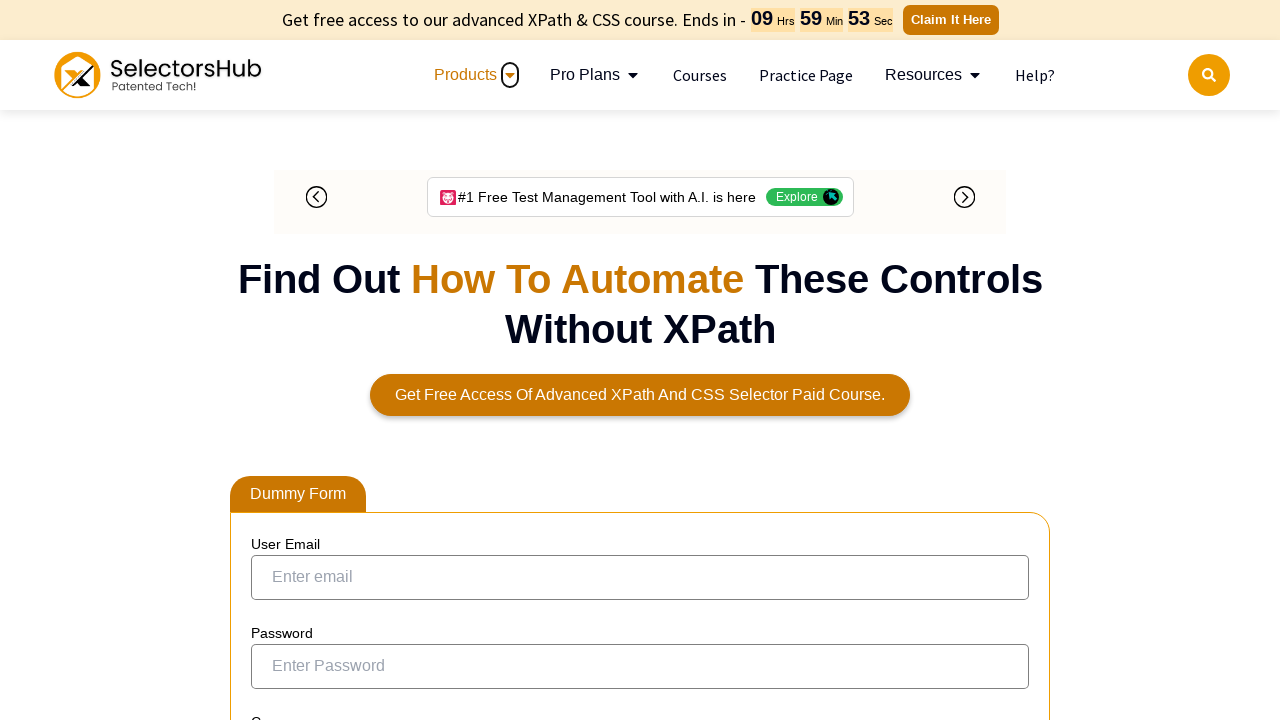

Located pizza input field by navigating through nested shadow roots
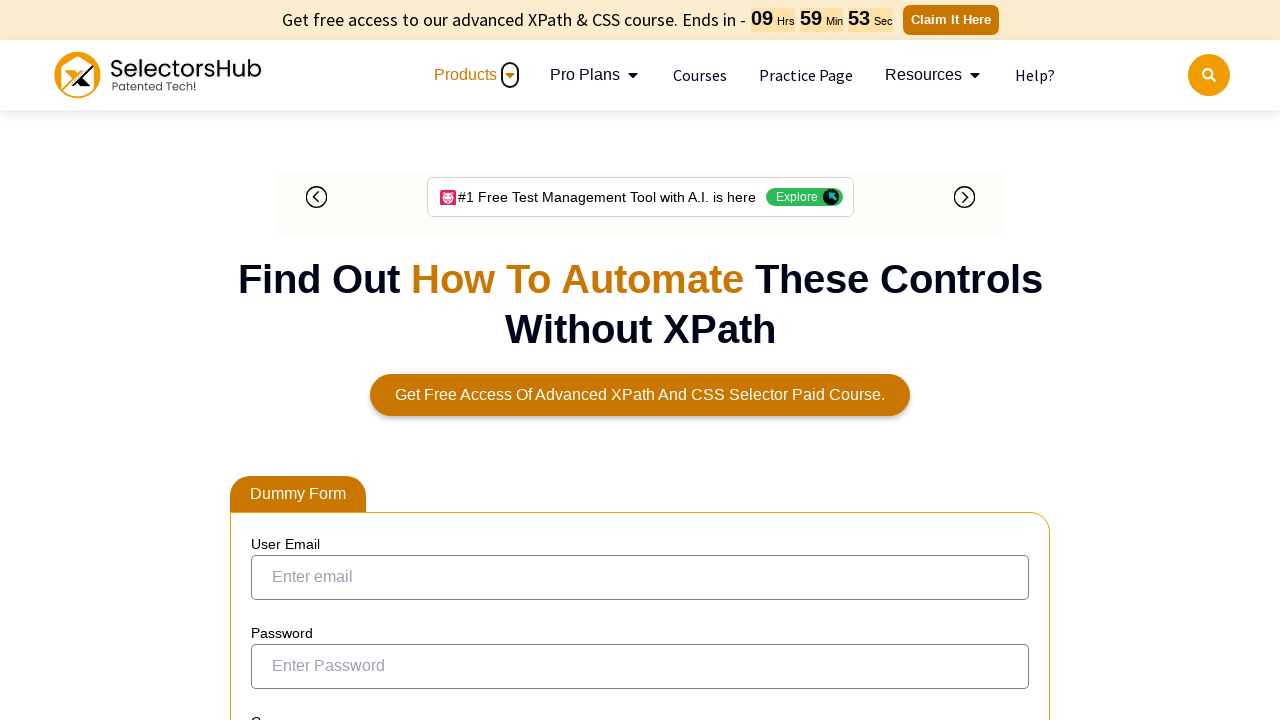

Filled pizza input field with 'margherita'
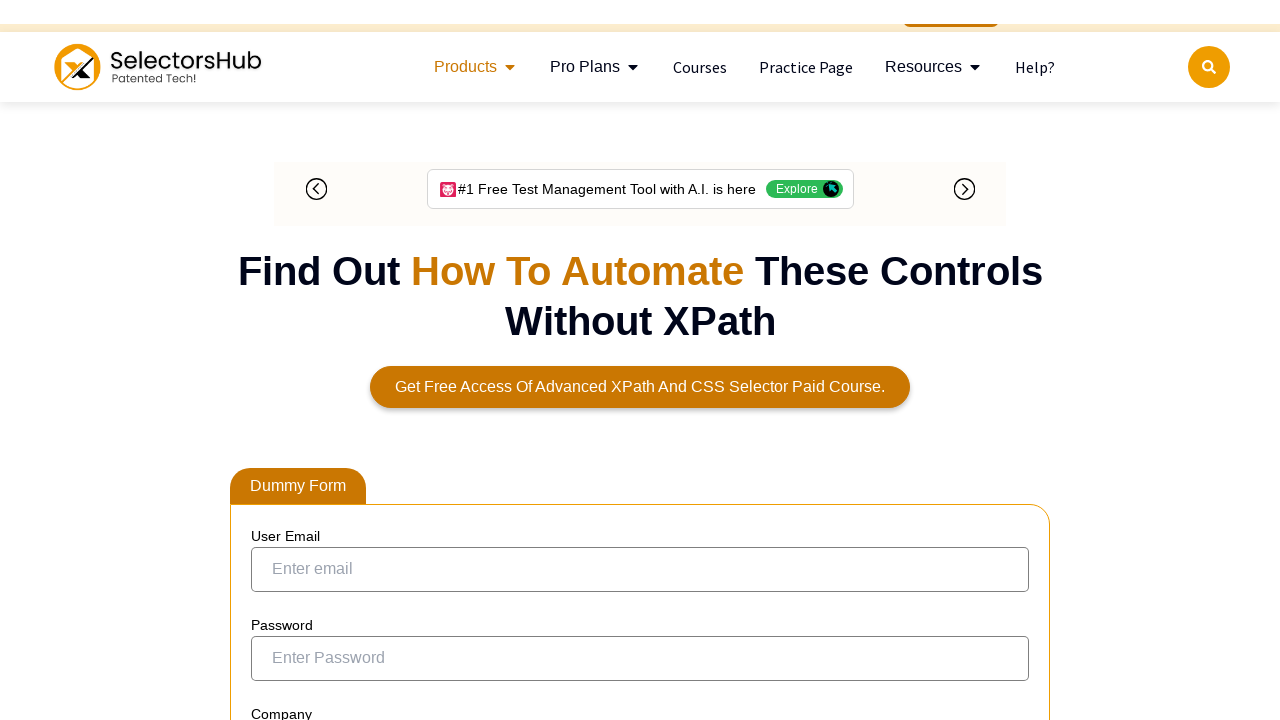

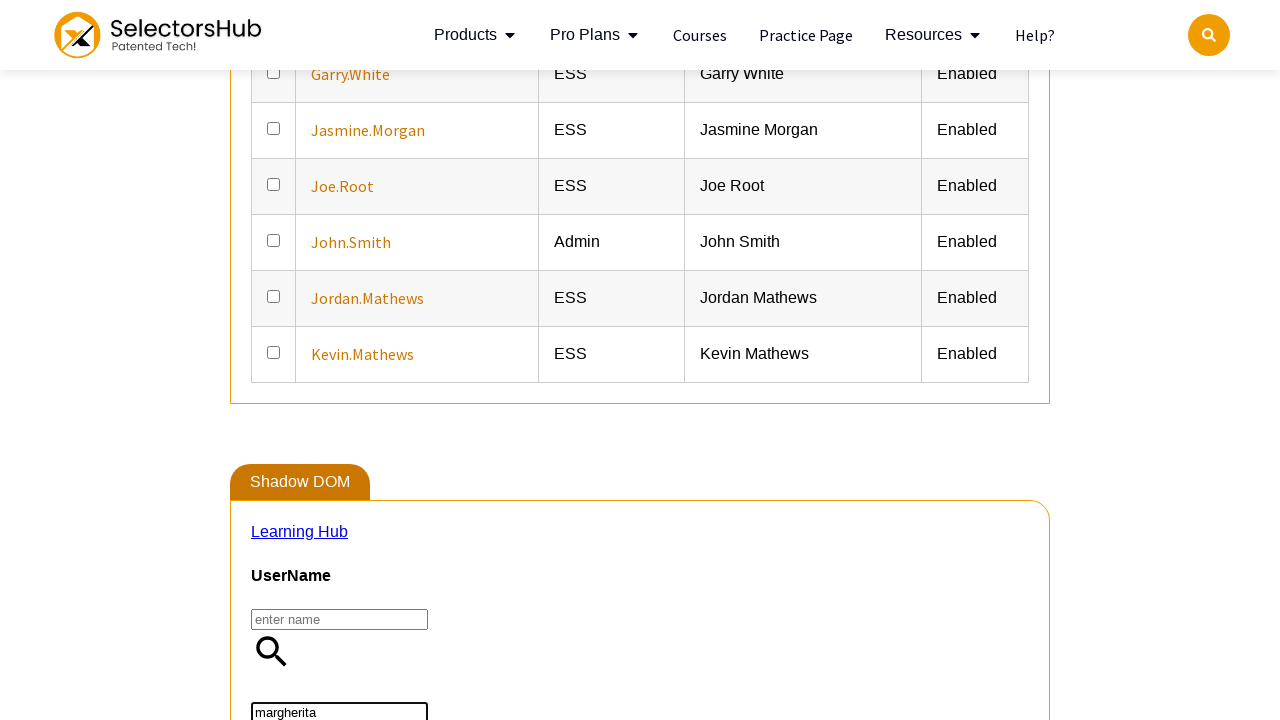